Tests the search functionality of IT-ebooks website by entering a search query and submitting the search form

Starting URL: http://it-ebooks.info/

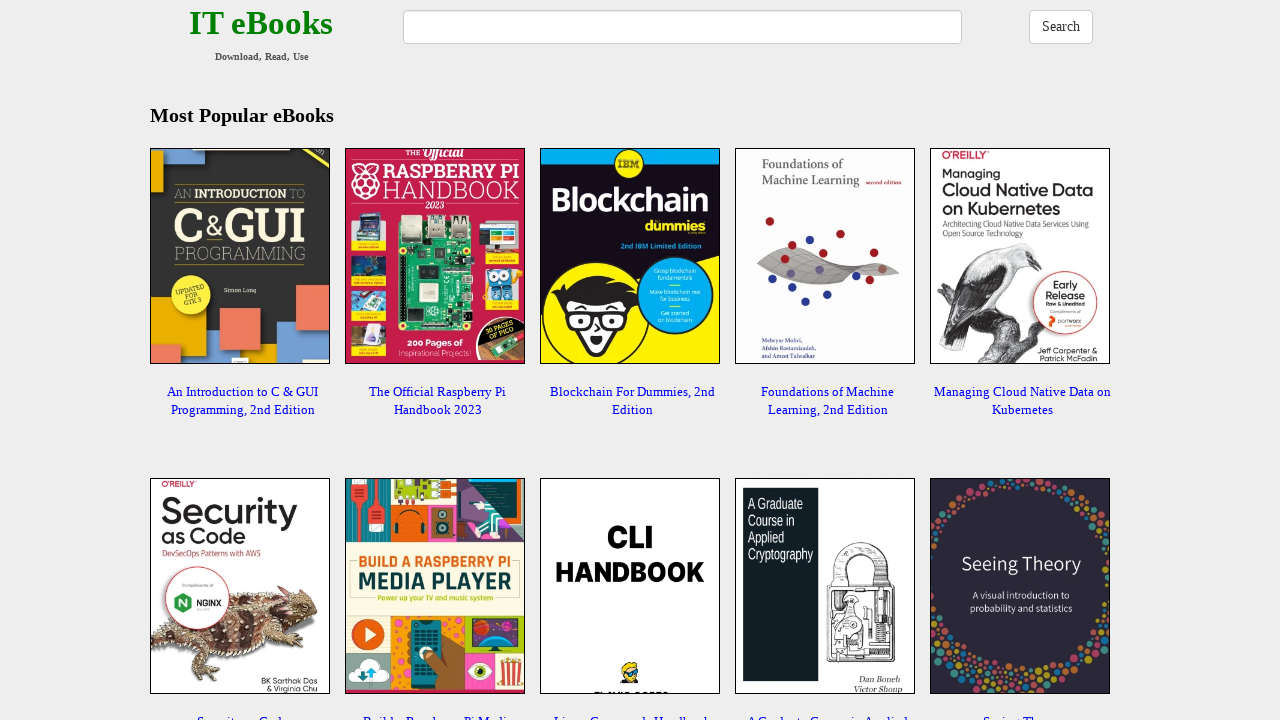

Cleared the search input field on #q
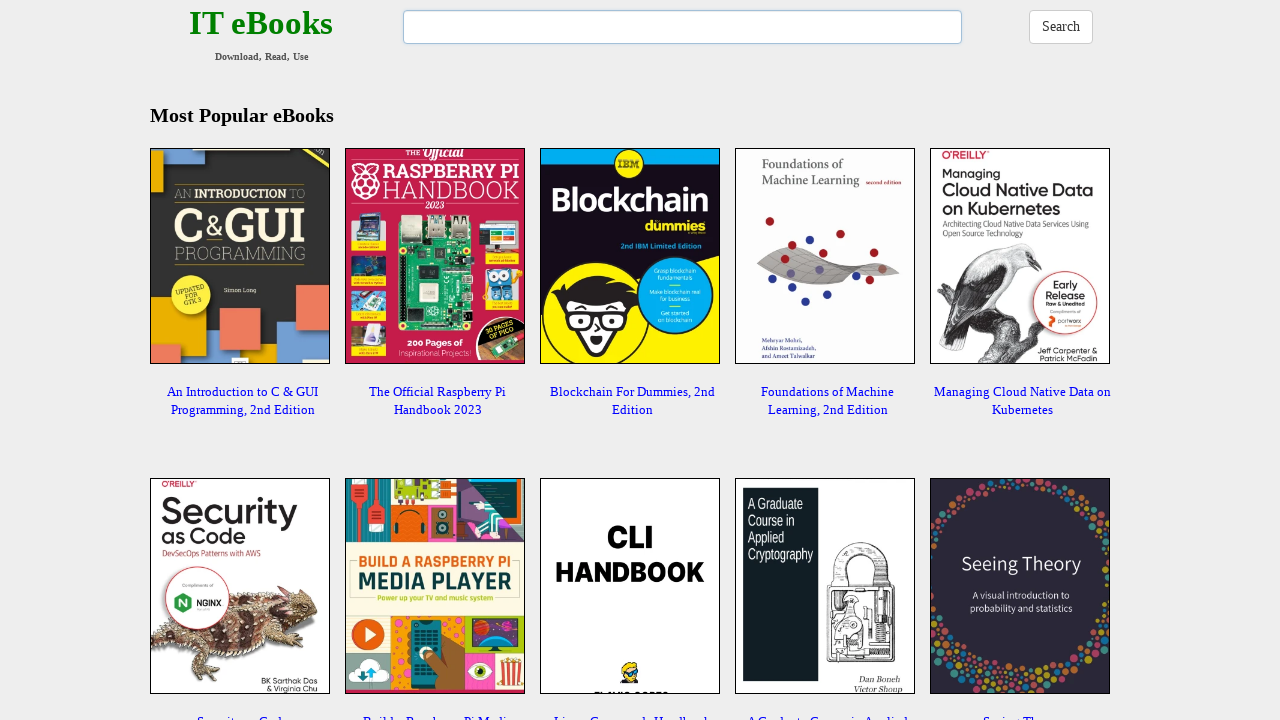

Filled search field with 'Automation' on #q
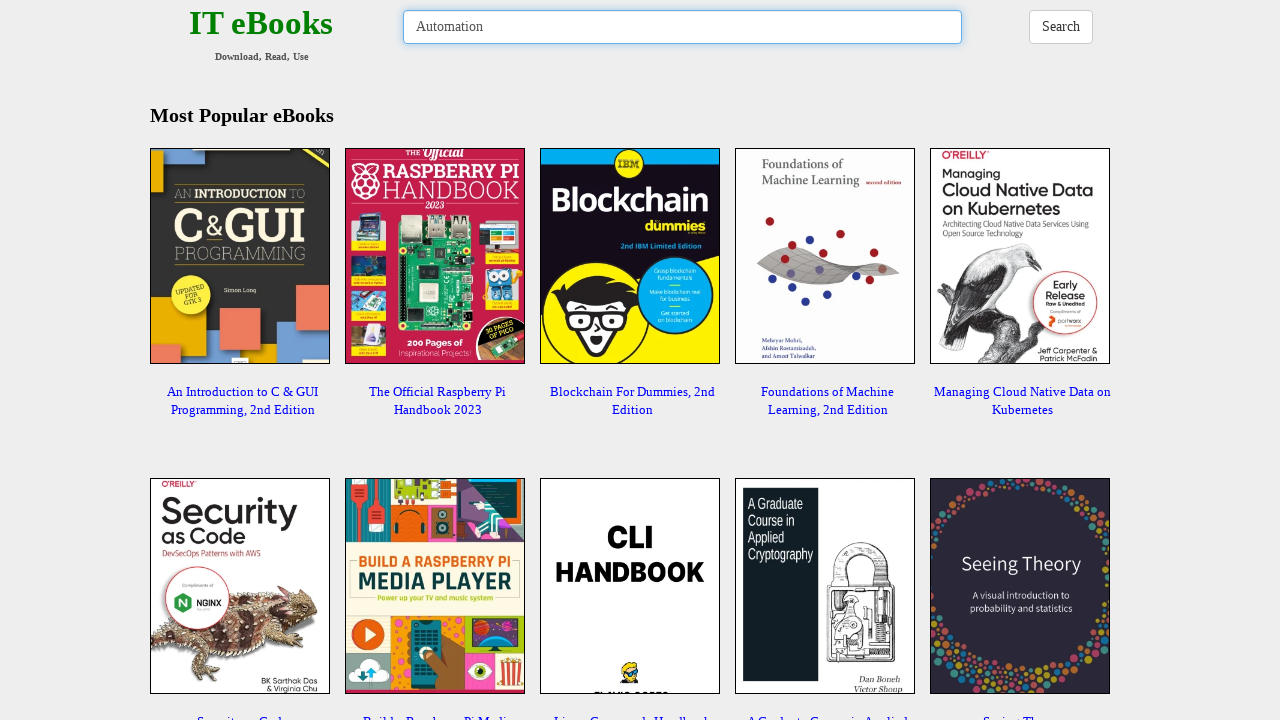

Clicked submit button to search for 'Automation' at (1061, 27) on input[type='submit']
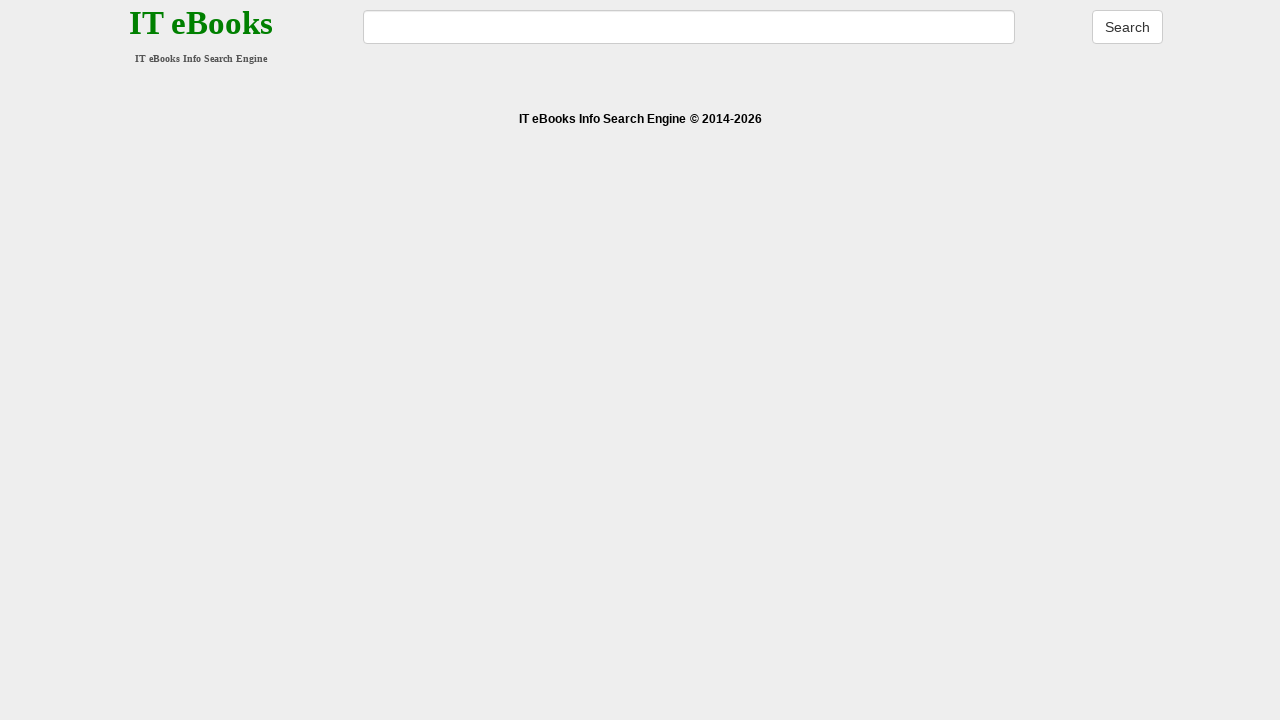

Search results page loaded successfully
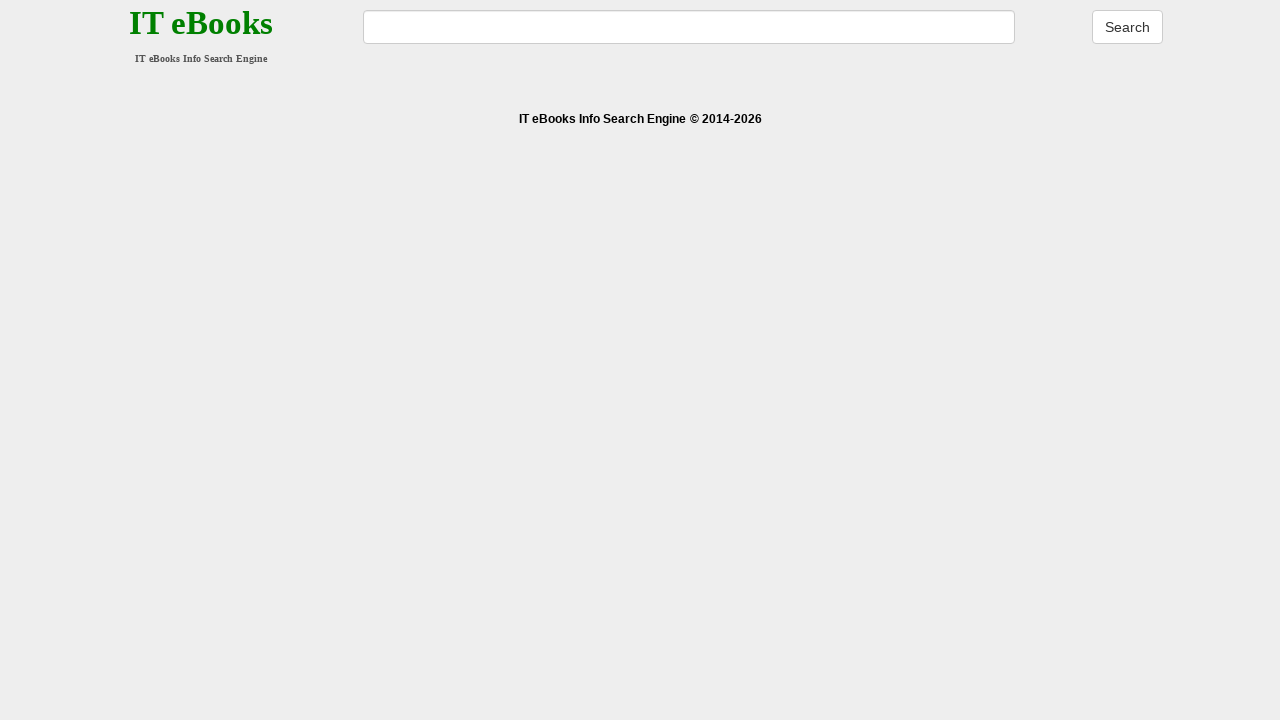

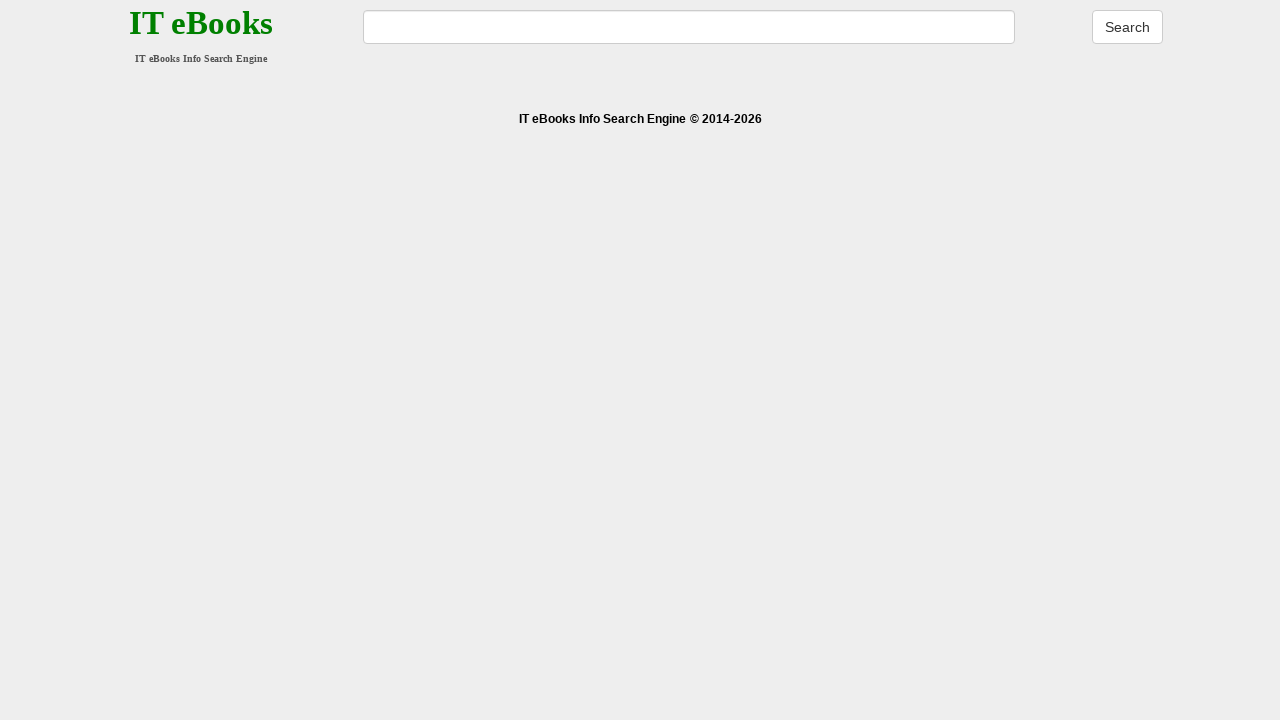